Tests CSS class selector by clicking the registration button

Starting URL: https://alada.vn/tai-khoan/dang-ky.html

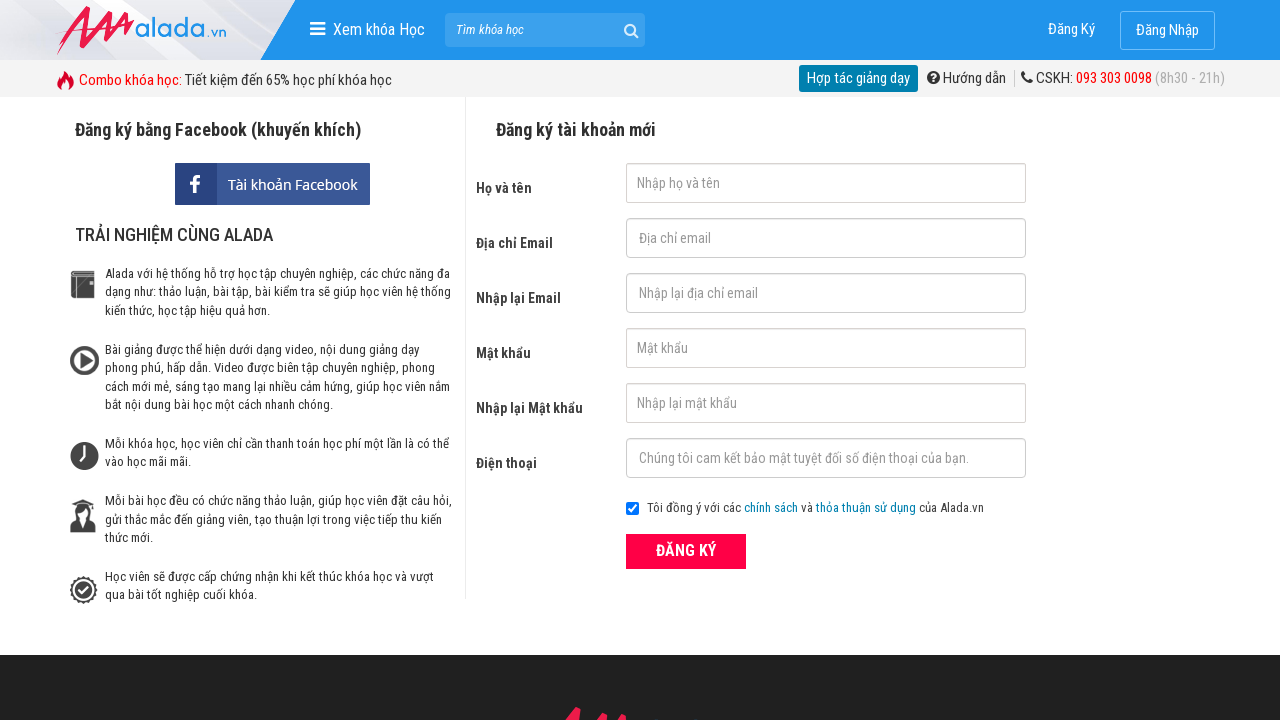

Clicked registration button using CSS class selector at (686, 551) on button[class='btn_pink_sm fs16']
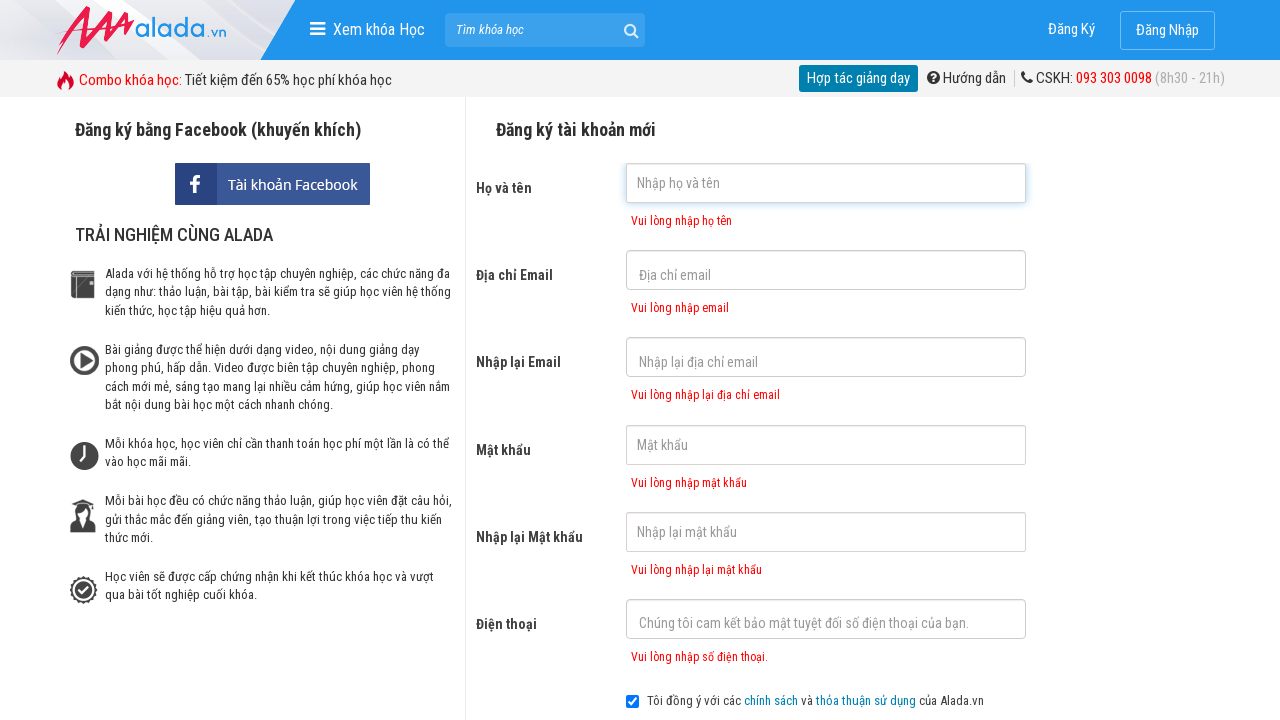

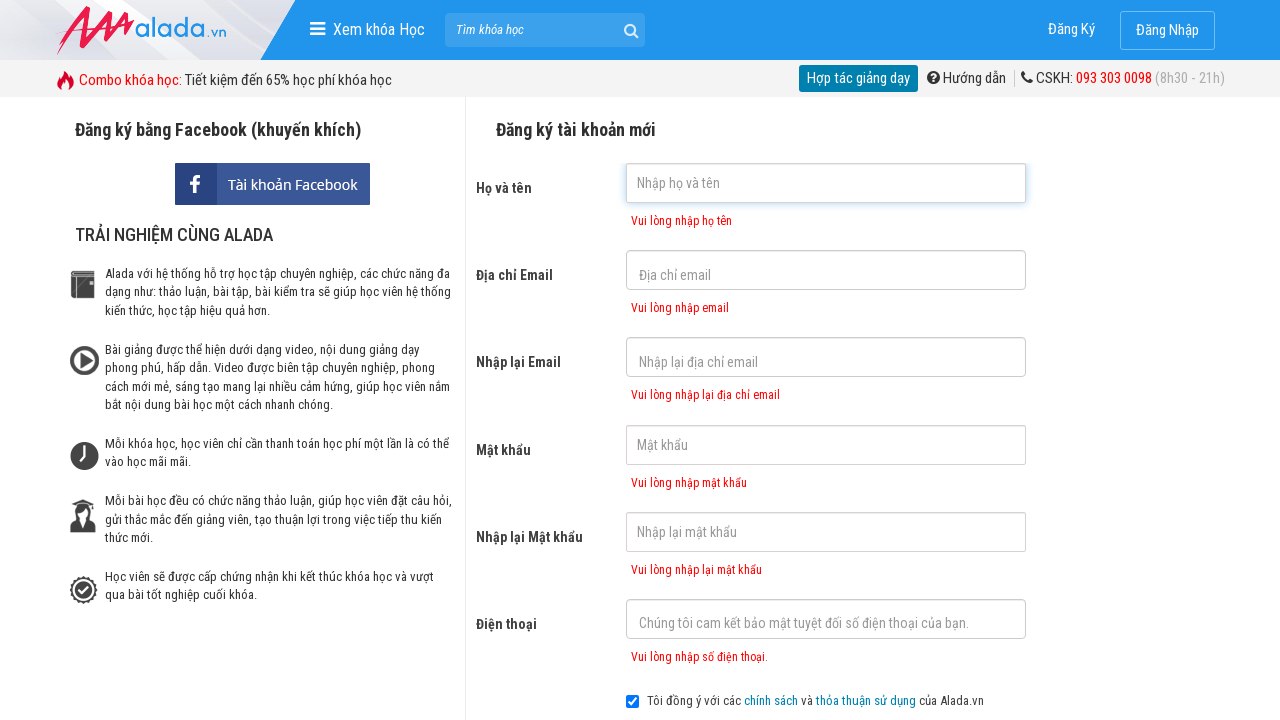